Opens the QA Academy website with specific browser configurations

Starting URL: https://qaacademy.com.br

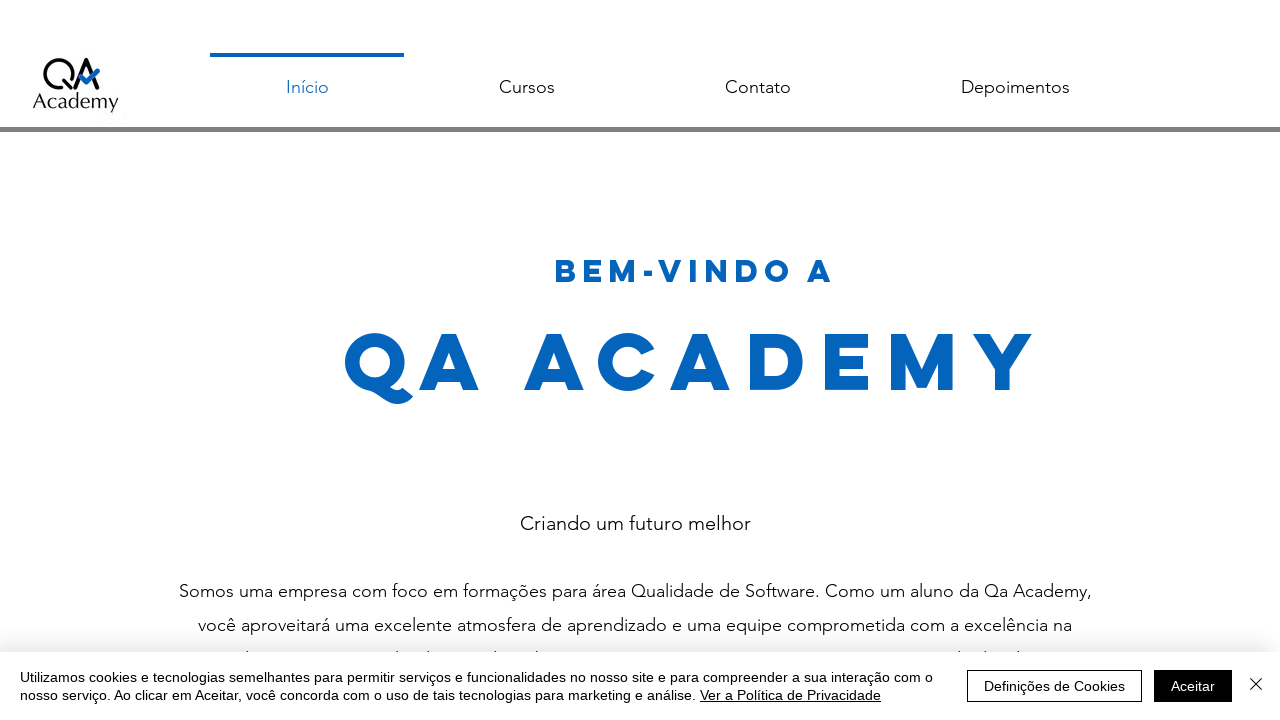

Waited for page to fully load with networkidle state on QA Academy website
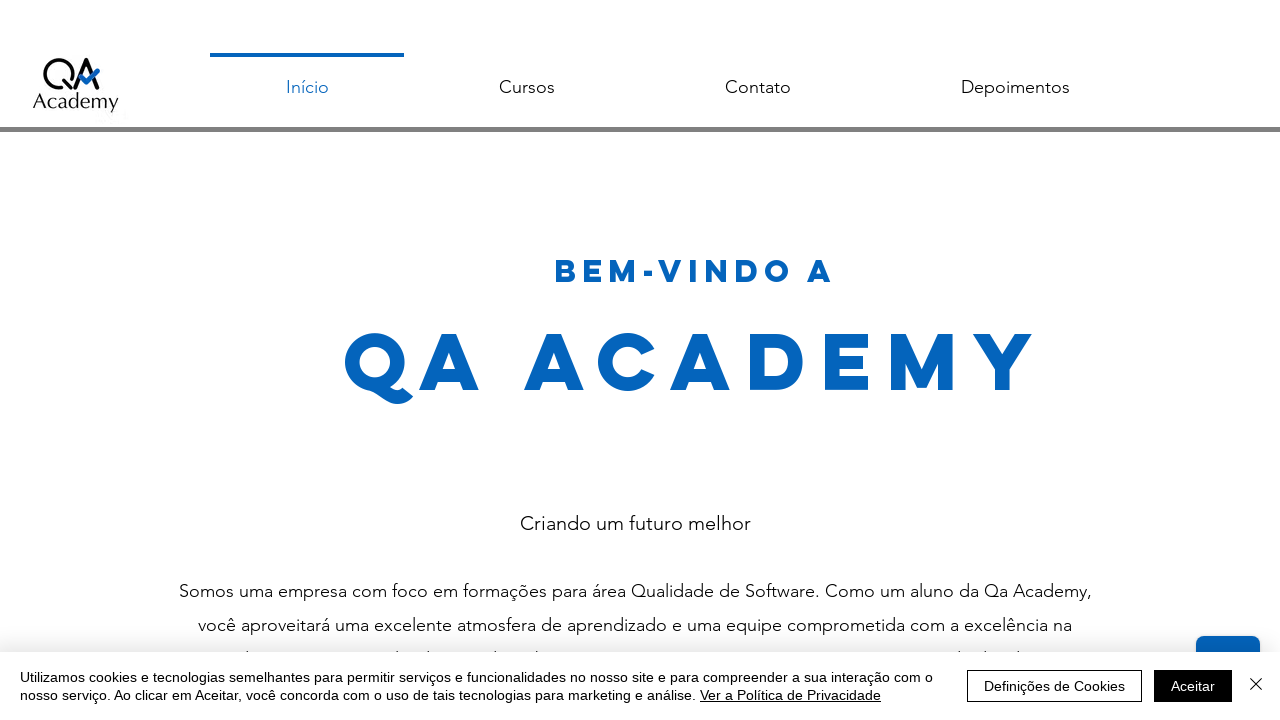

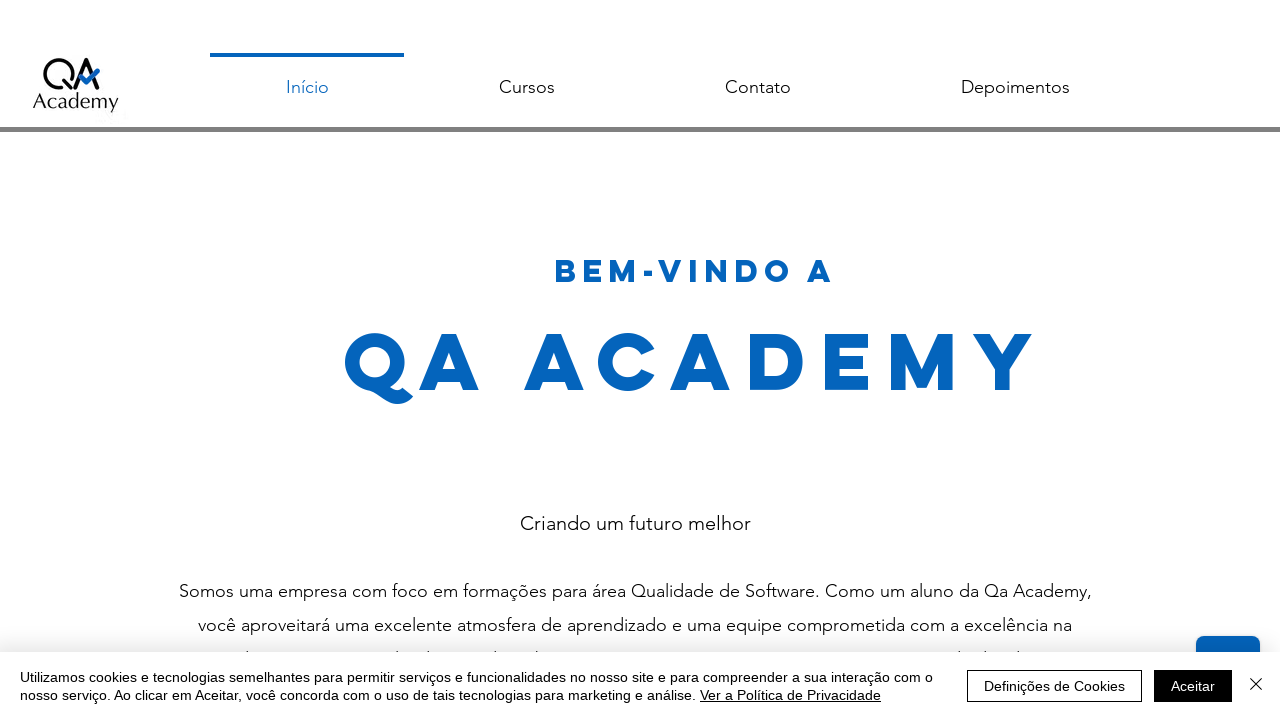